Tests radio button selection functionality by finding all radio buttons, selecting the one with value "radio2", and verifying it is selected.

Starting URL: https://rahulshettyacademy.com/AutomationPractice/

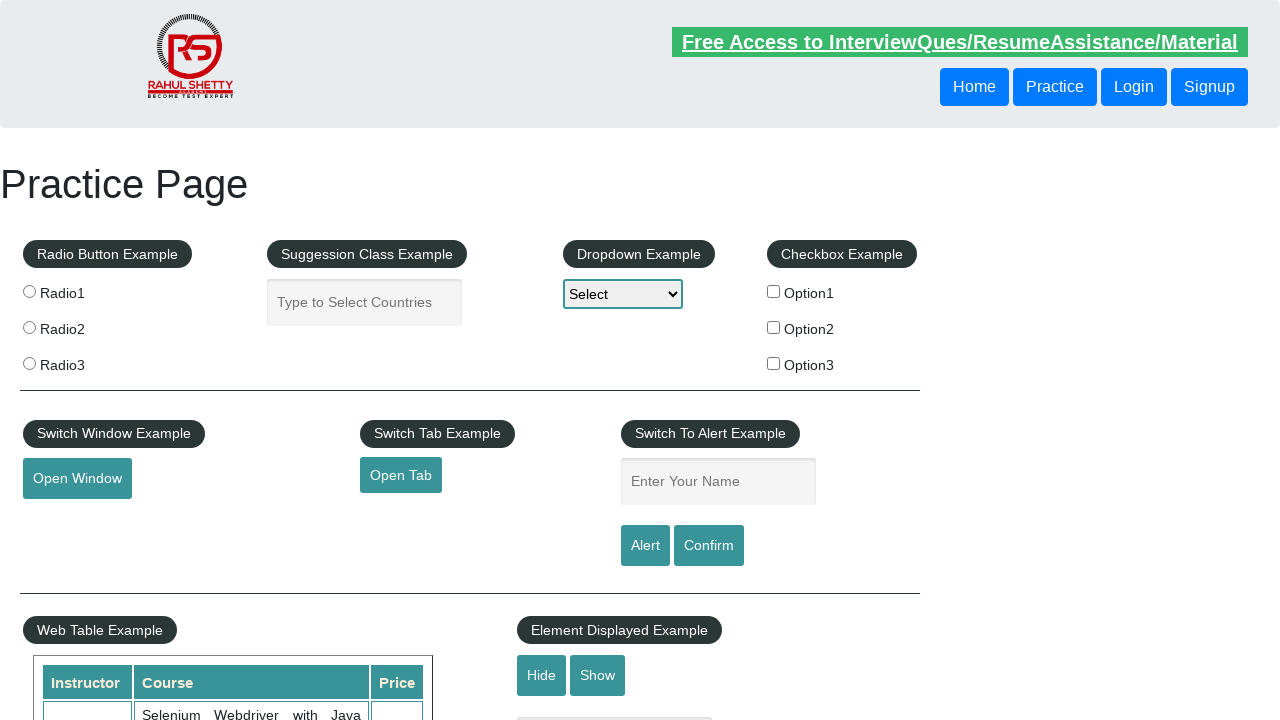

Navigated to AutomationPractice page
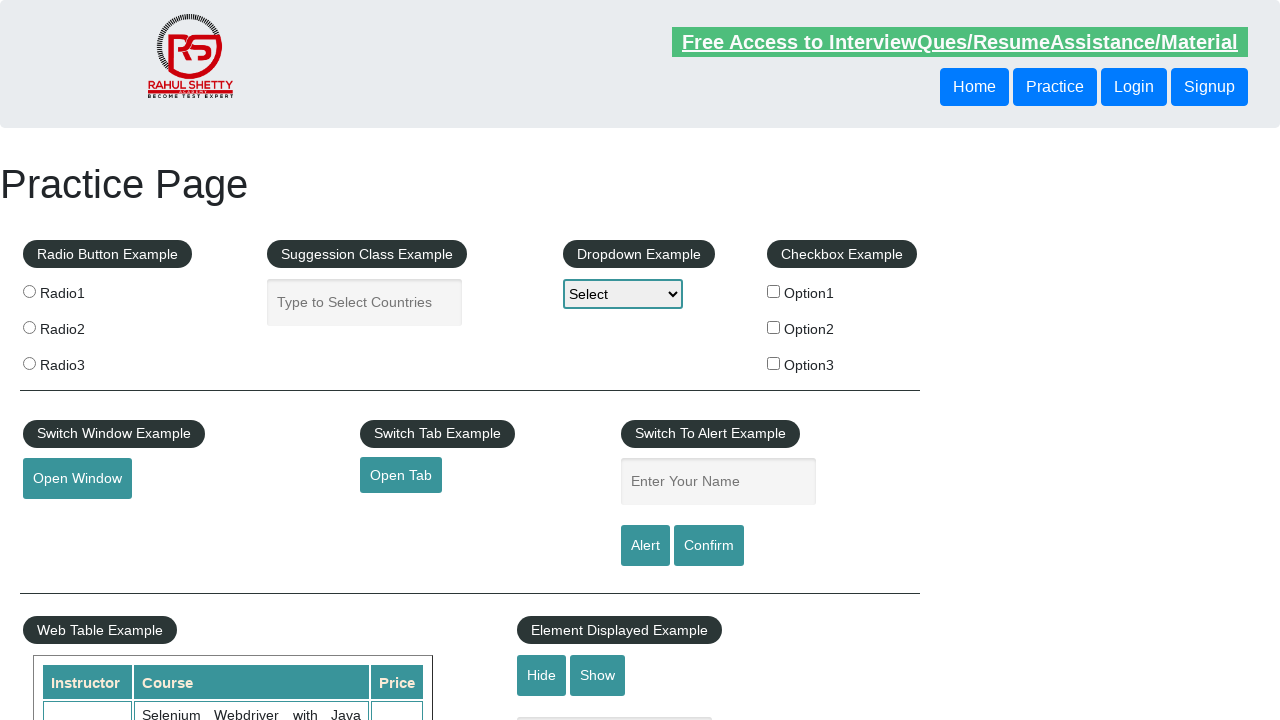

Located all radio buttons with name 'radioButton'
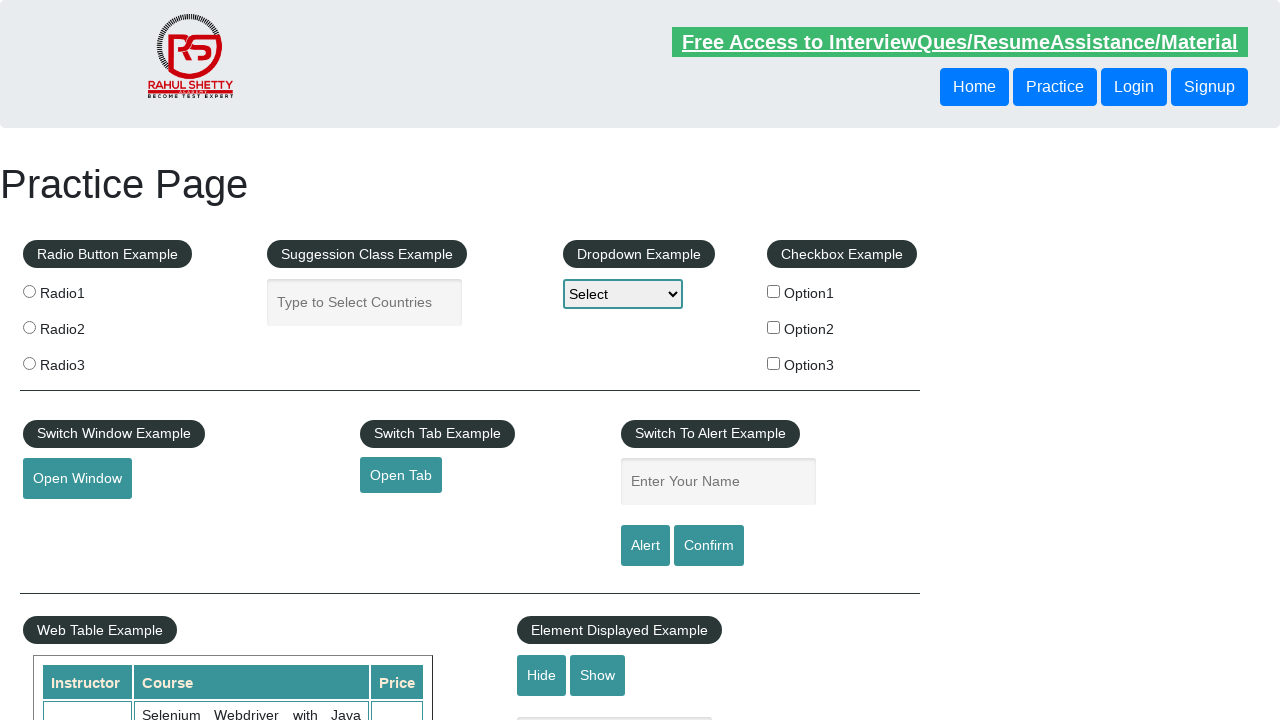

Found 3 radio buttons
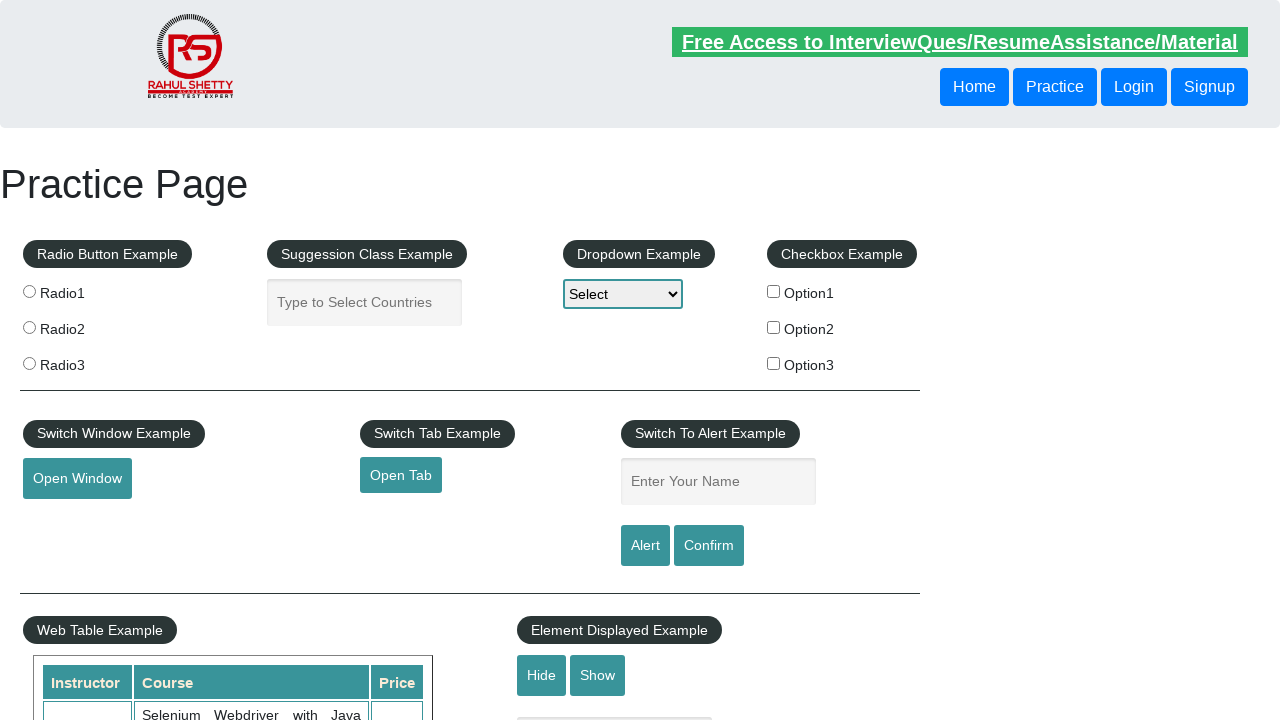

Retrieved radio button at index 0
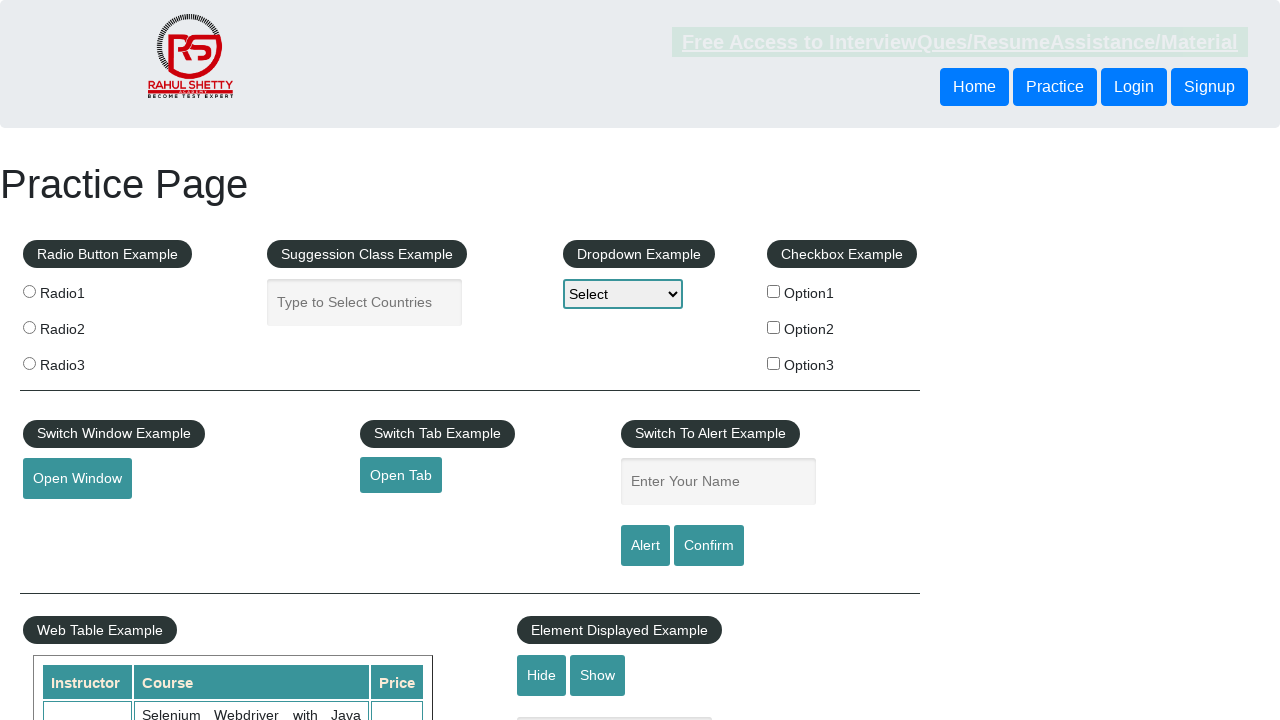

Retrieved radio button at index 1
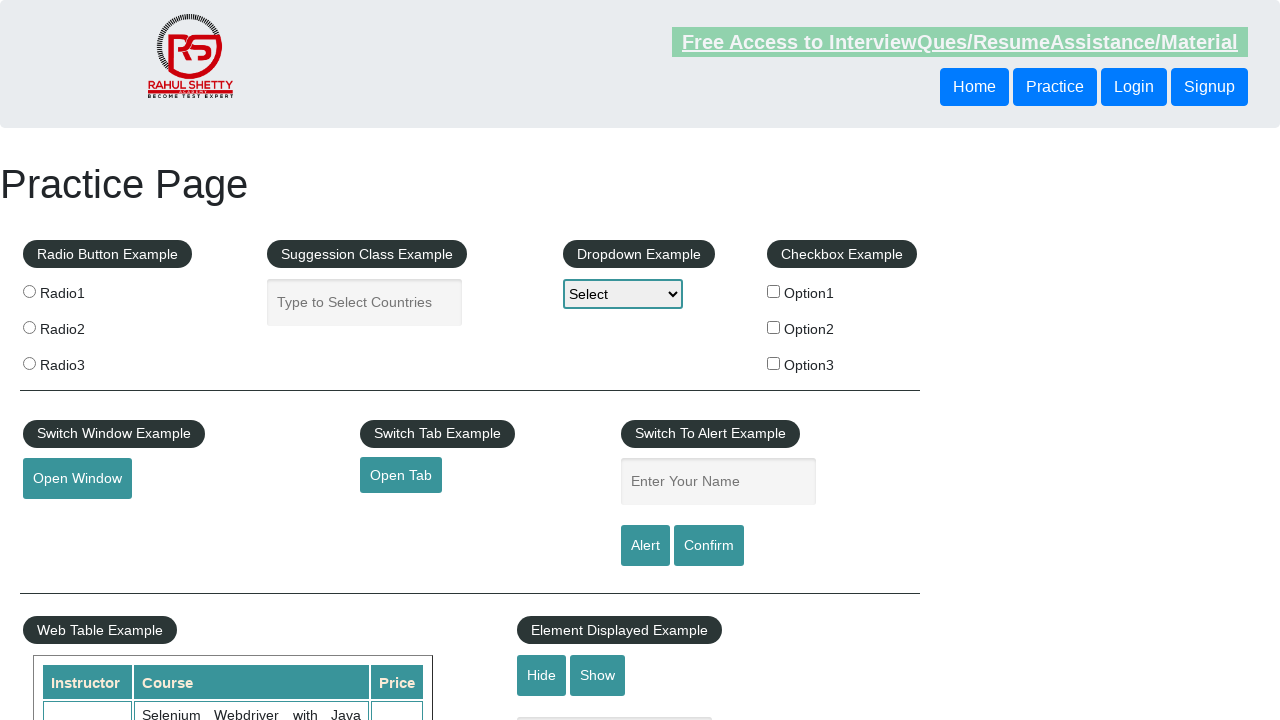

Found radio button with value 'radio2'
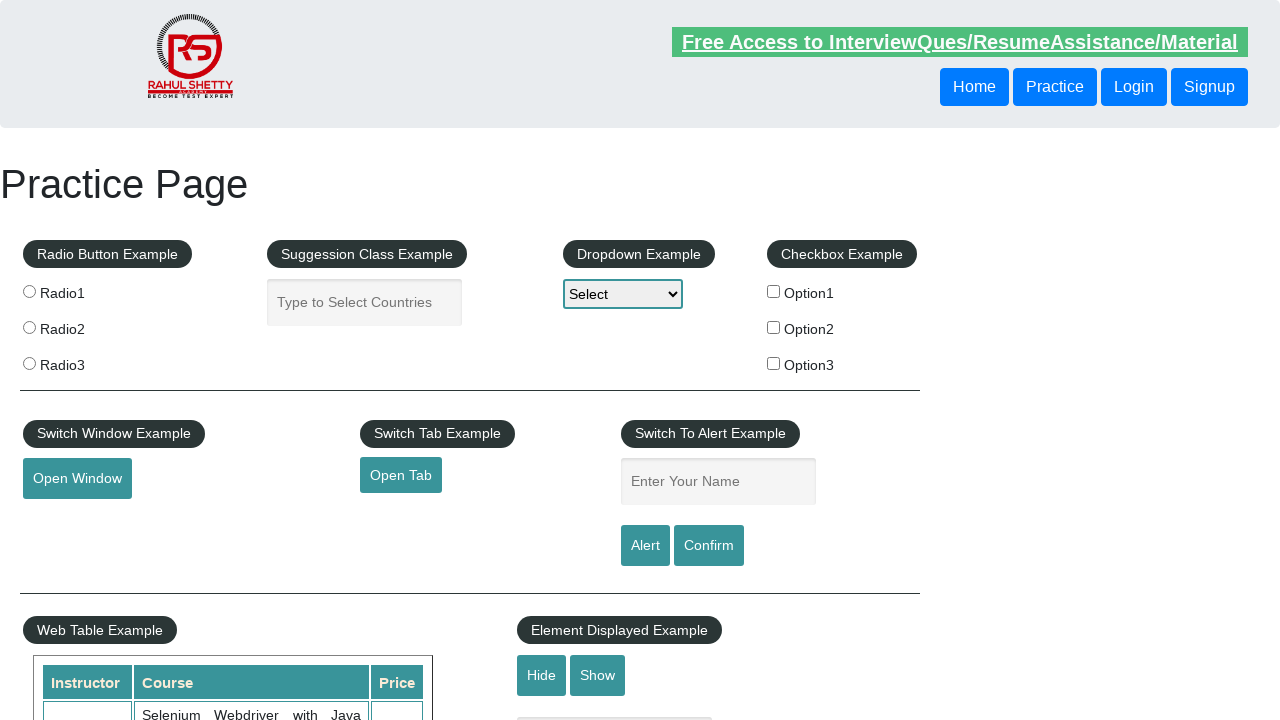

Clicked radio button with value 'radio2' at (29, 327) on xpath=//input[@name='radioButton'] >> nth=1
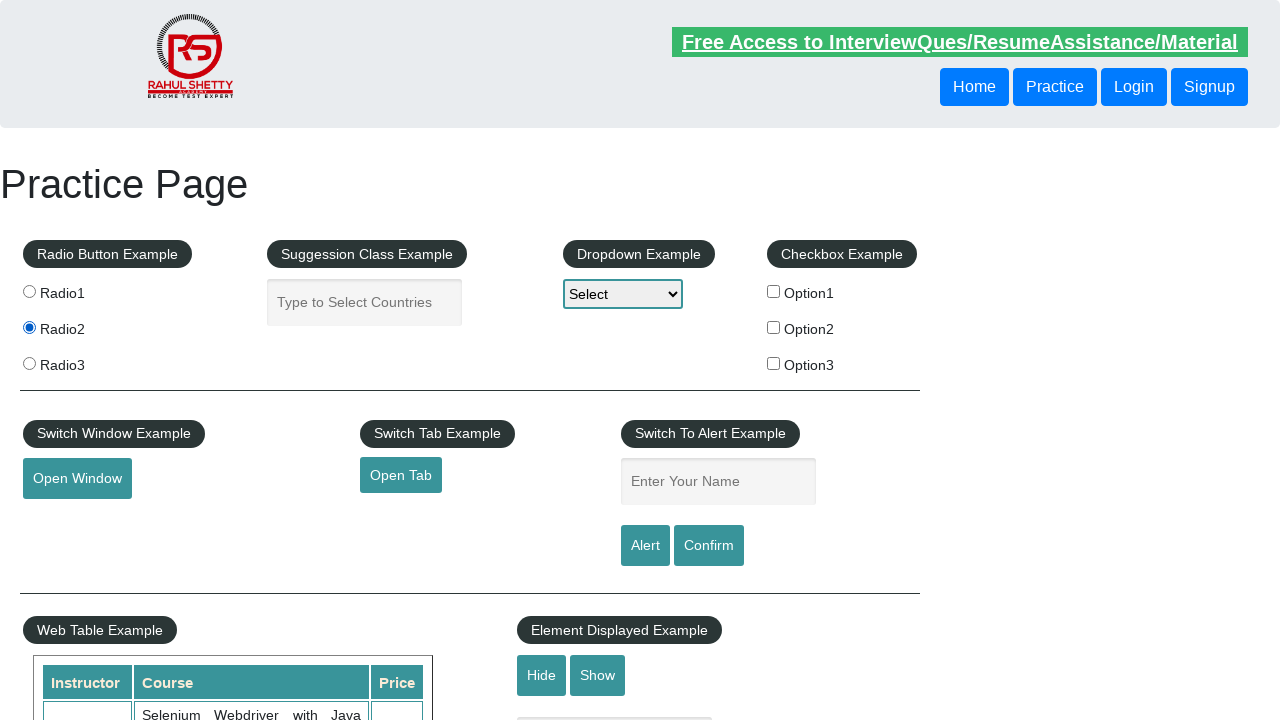

Verified that radio button 'radio2' is selected
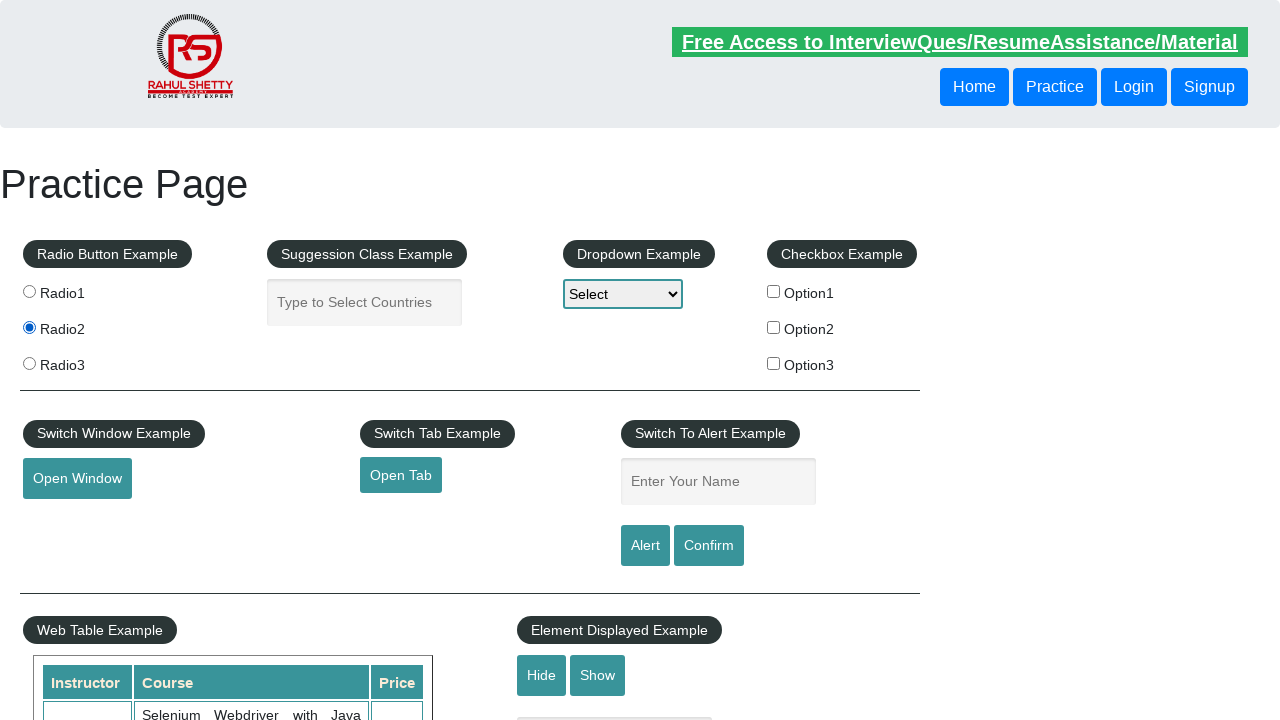

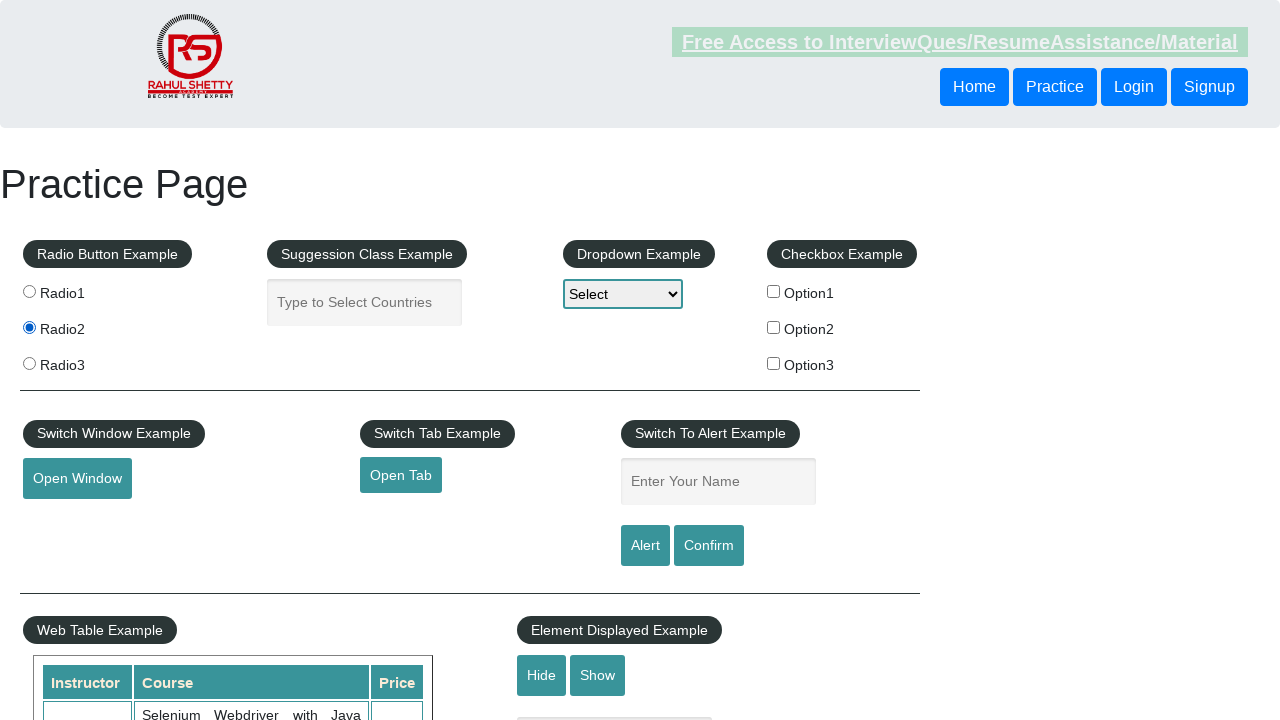